Tests dropdown selection using Playwright's built-in select_option method to choose "Option 1" by visible text

Starting URL: https://the-internet.herokuapp.com/dropdown

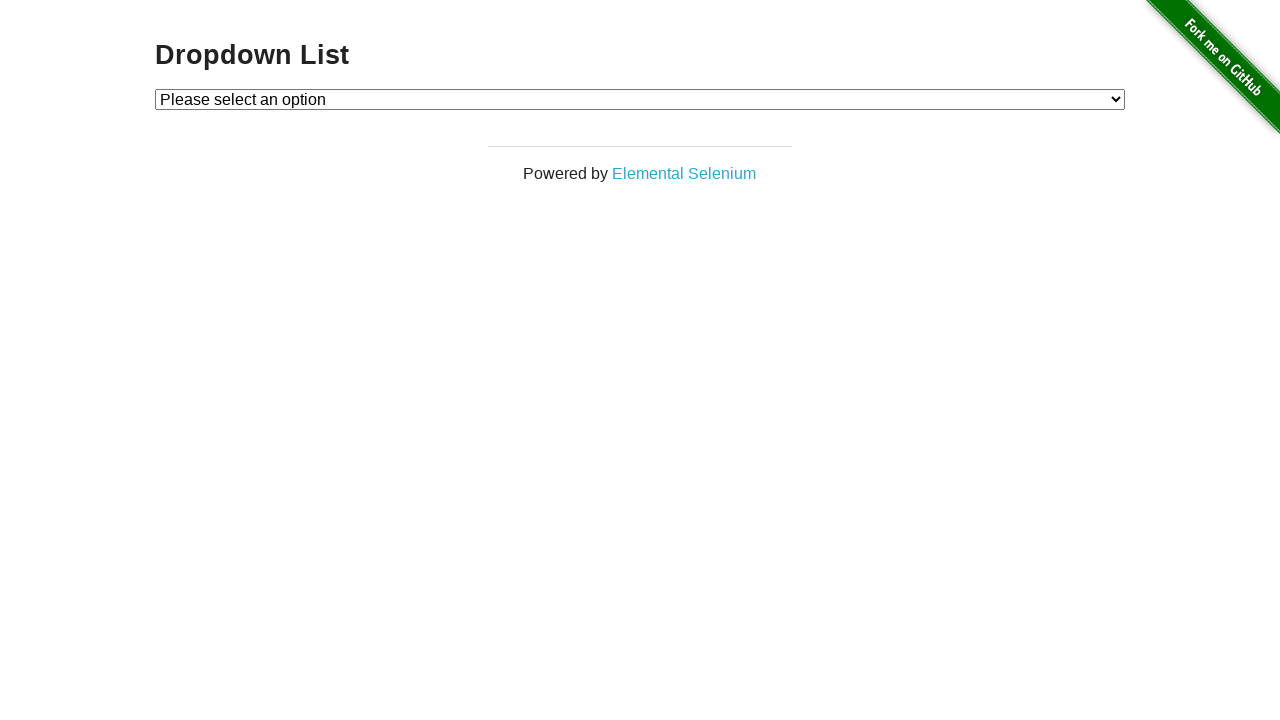

Navigated to dropdown test page
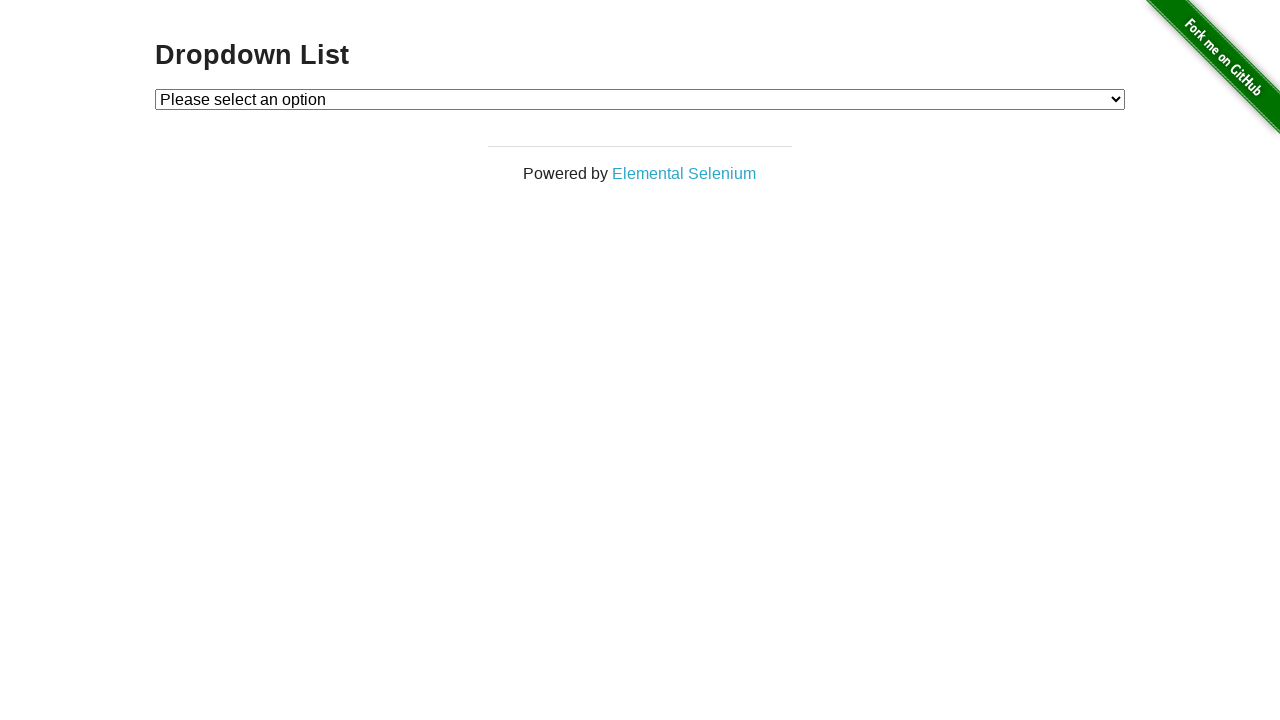

Selected 'Option 1' from dropdown using select_option on #dropdown
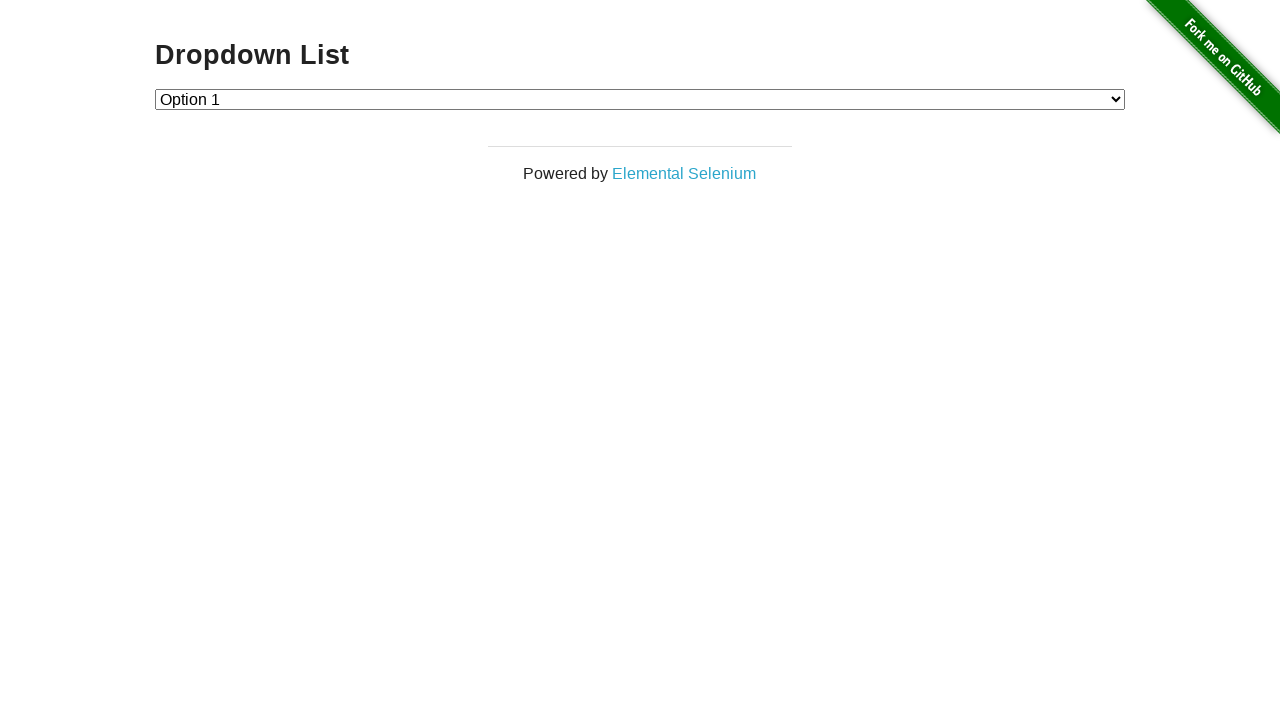

Verified that dropdown value is '1' (Option 1 selected)
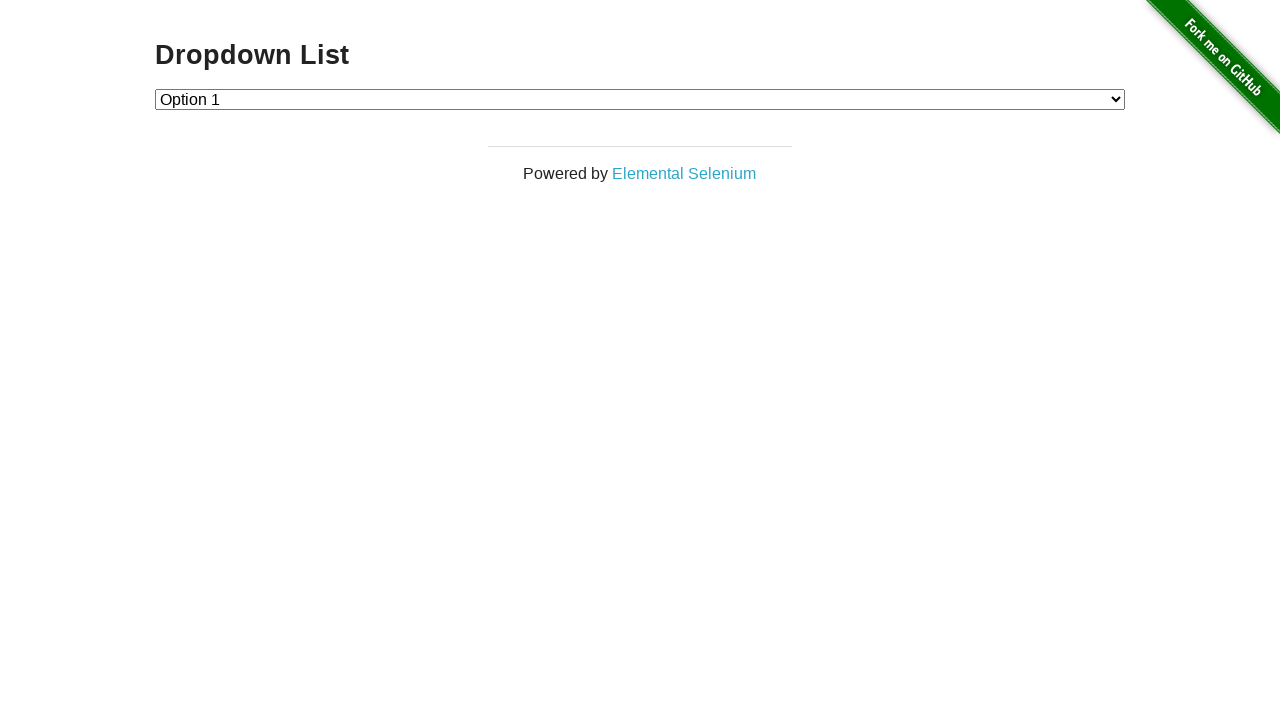

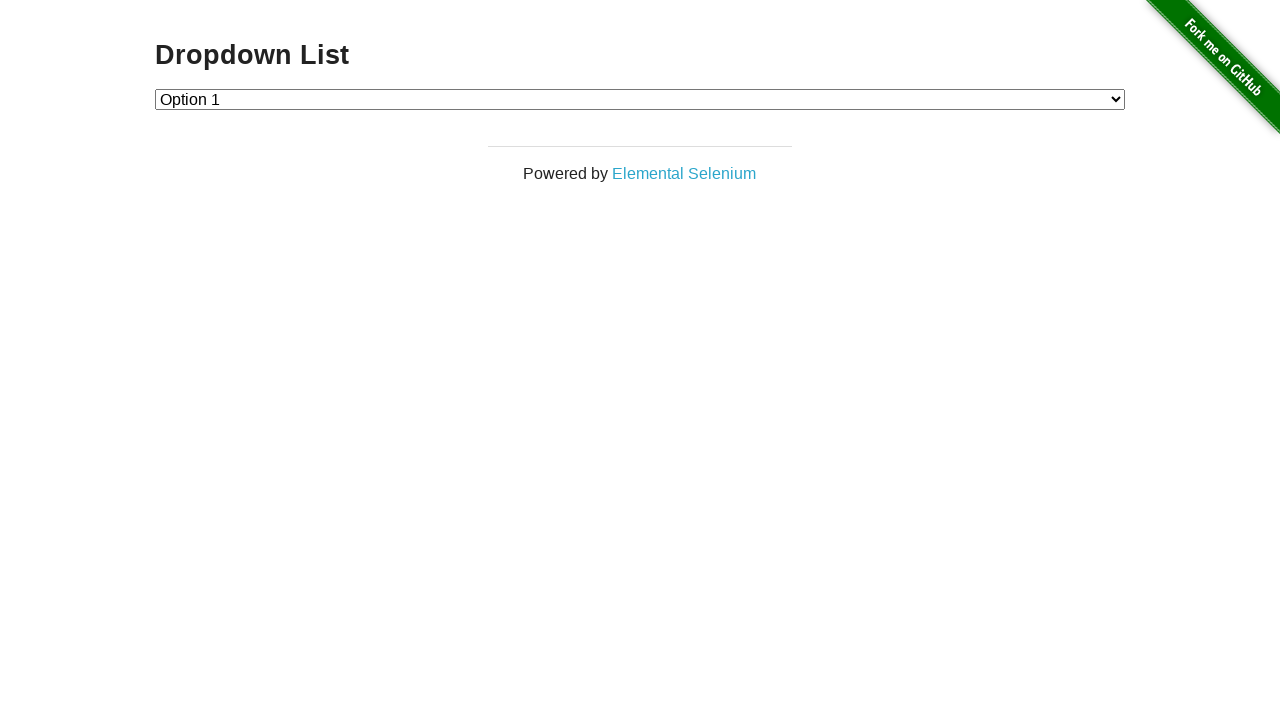